Tests multiple window handling by clicking a link that opens a new window, switching between windows, and verifying content in each window

Starting URL: https://the-internet.herokuapp.com/

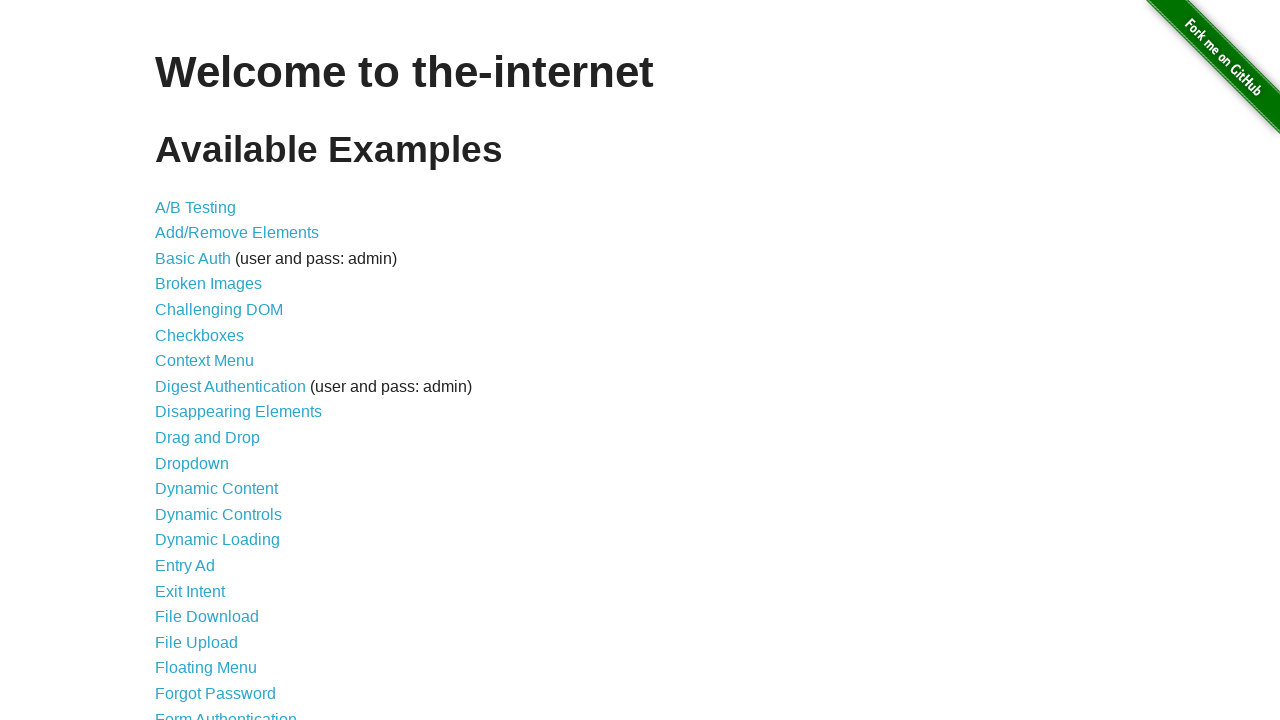

Clicked on 'Multiple Windows' link at (218, 369) on xpath=//a[text()='Multiple Windows']
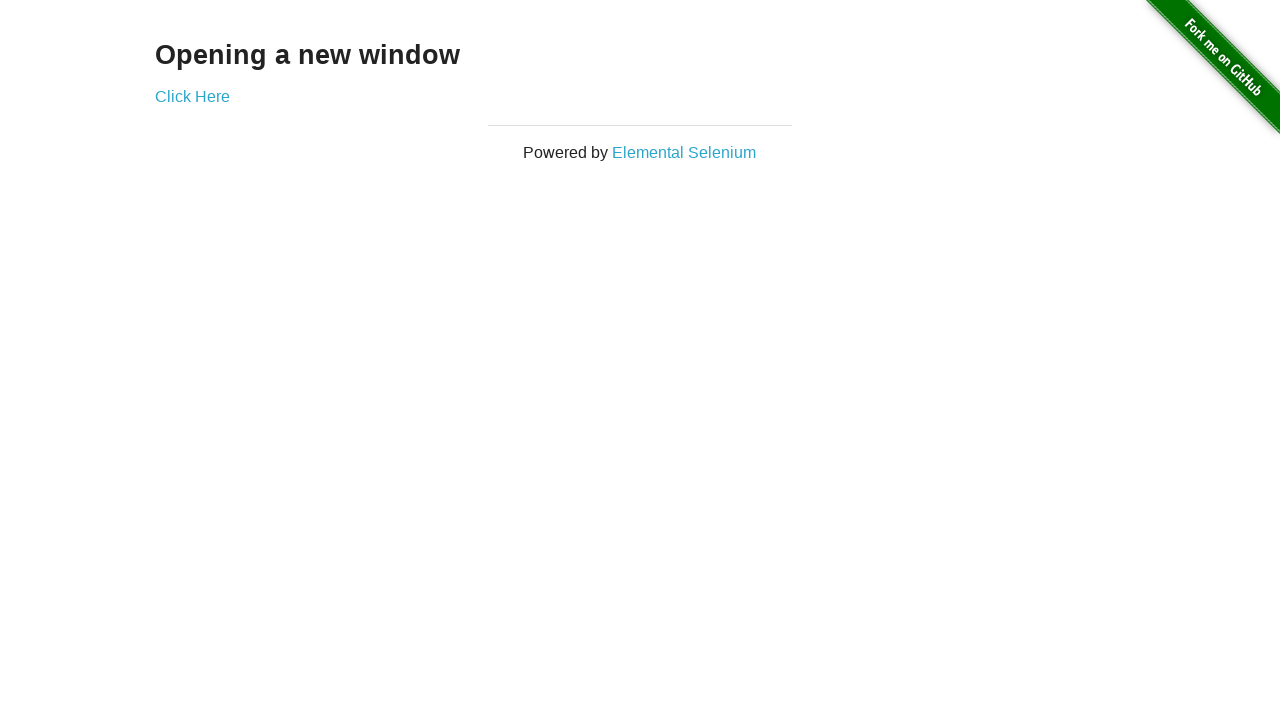

Clicked 'Click Here' link to open new window at (192, 96) on xpath=//a[text()='Click Here']
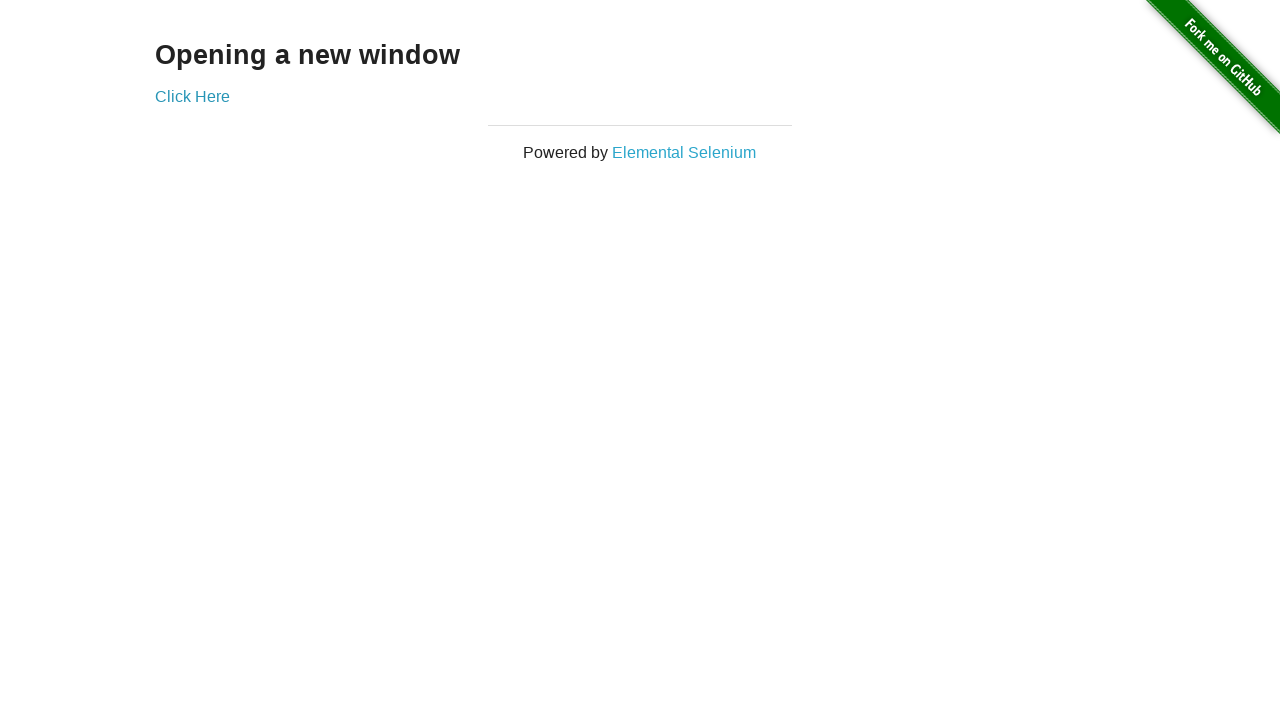

New window loaded completely
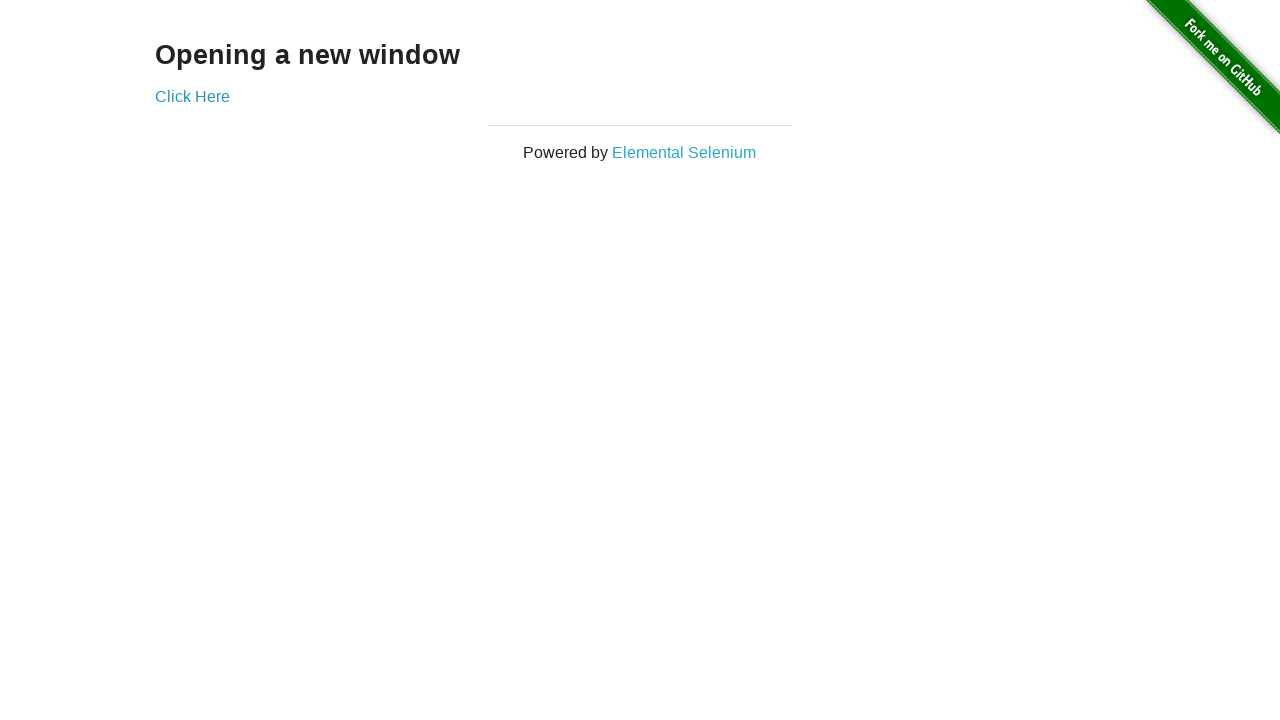

Verified content (h3 element) in new window
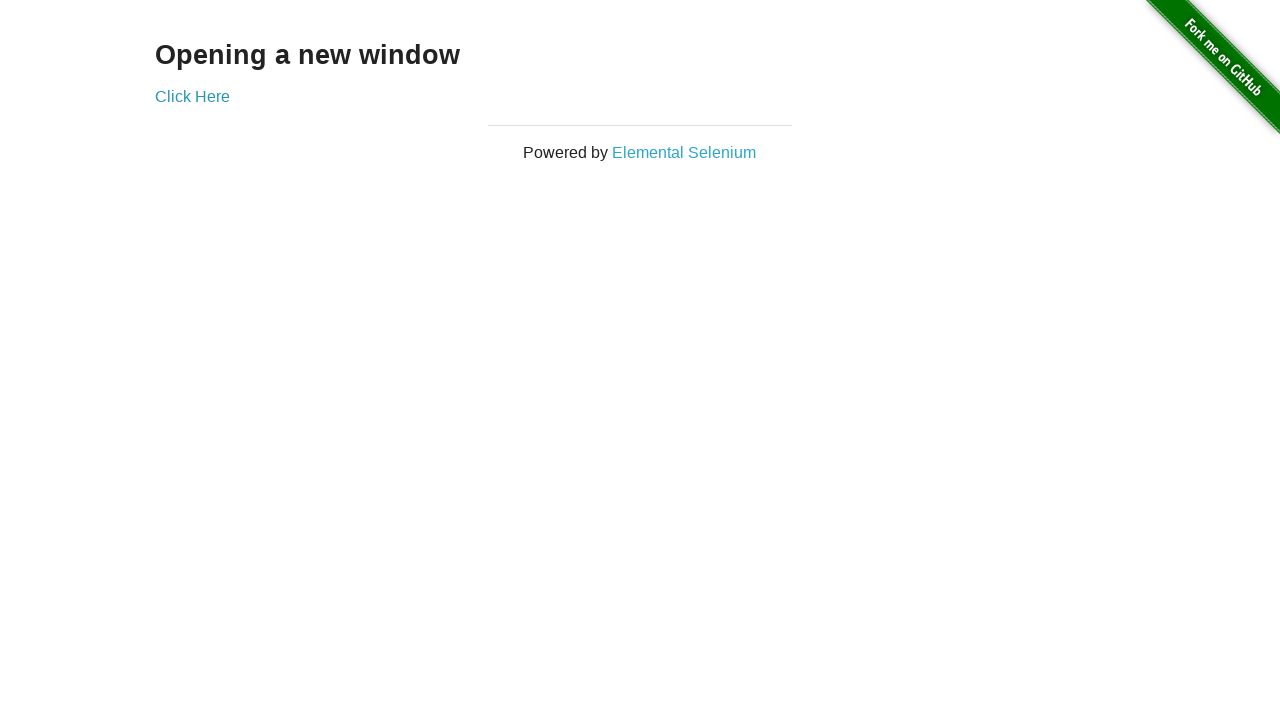

Switched back to original window and verified content (h3 element)
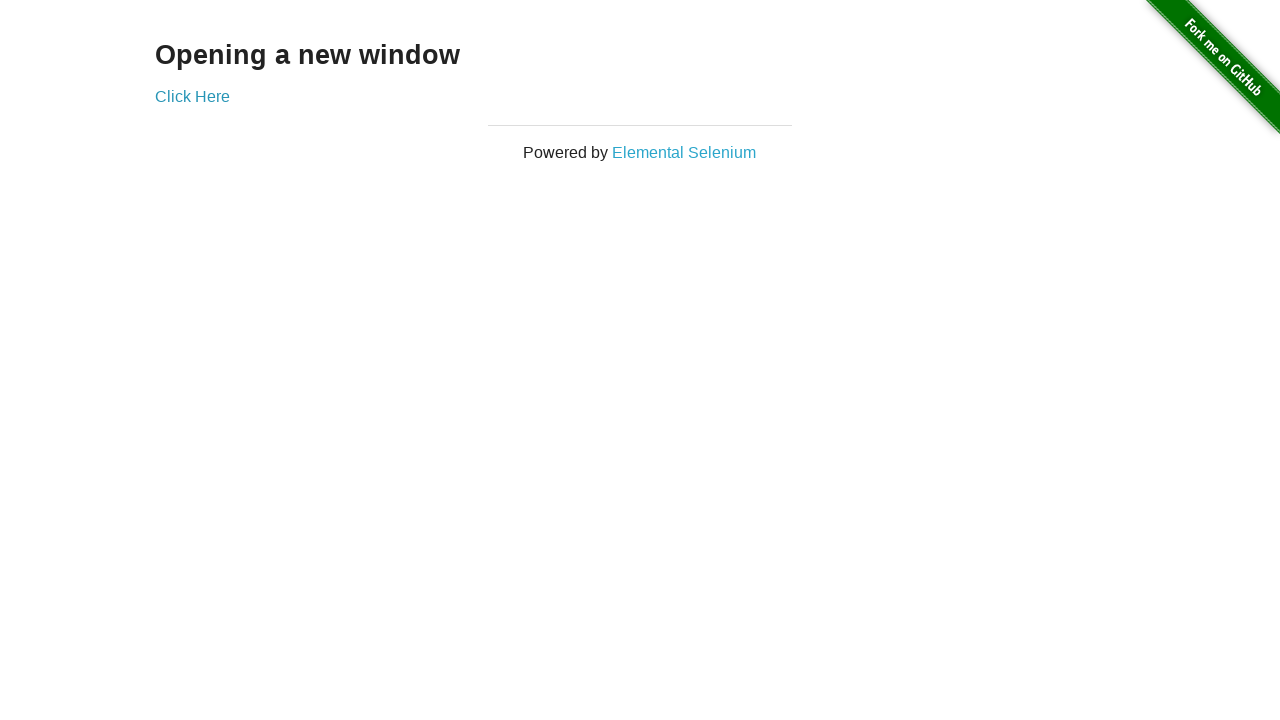

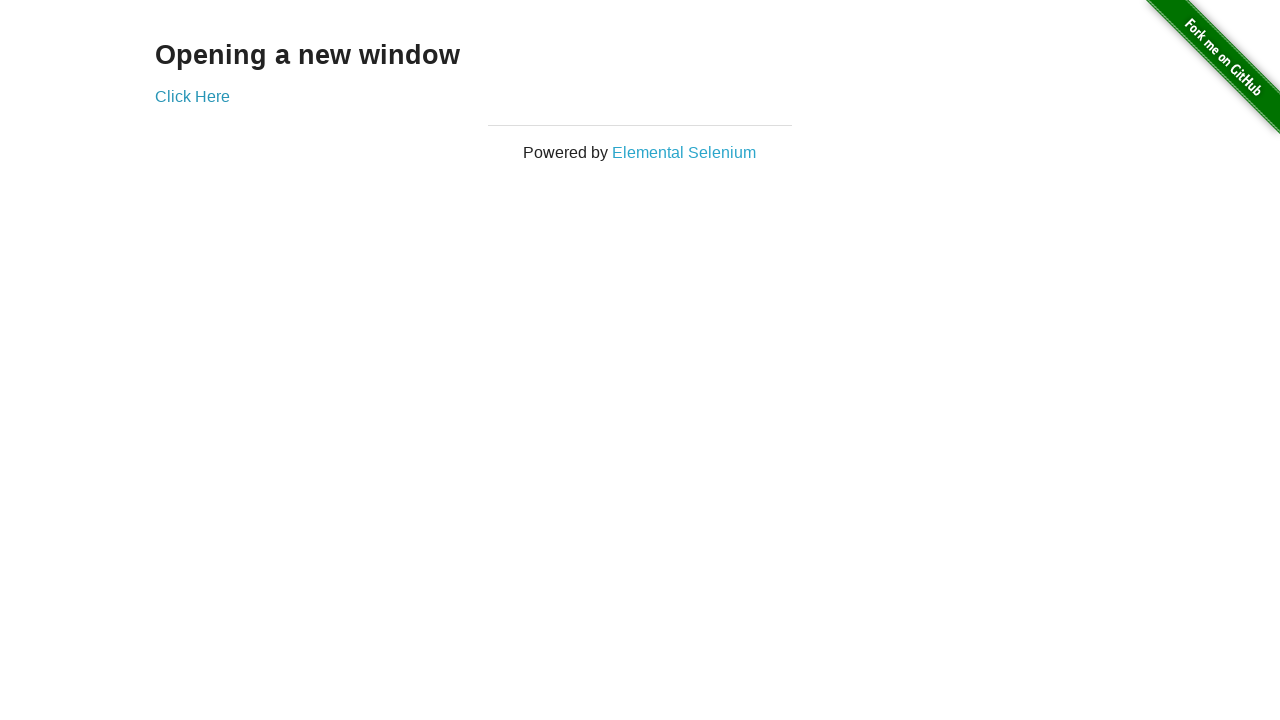